Tests a simple form by filling in first name, last name, city, and country fields, then clicking the submit button.

Starting URL: http://suninjuly.github.io/simple_form_find_task.html

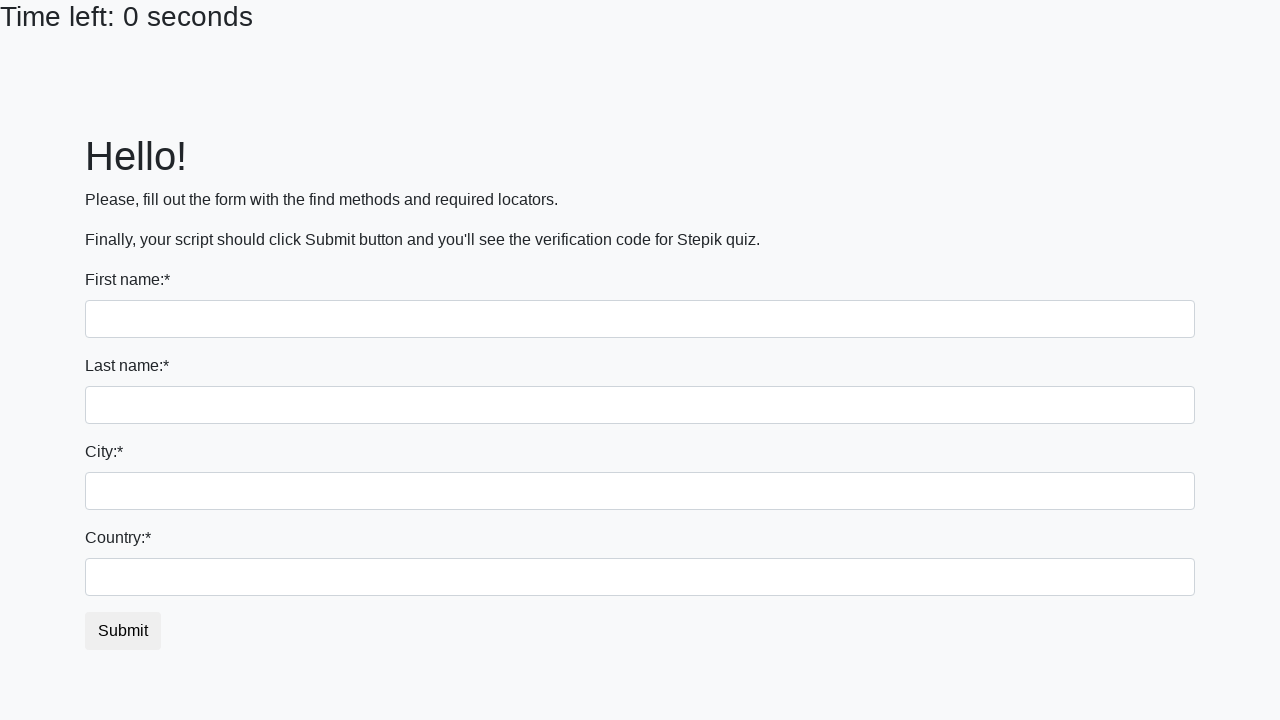

Filled first name field with 'Ivan' on input >> nth=0
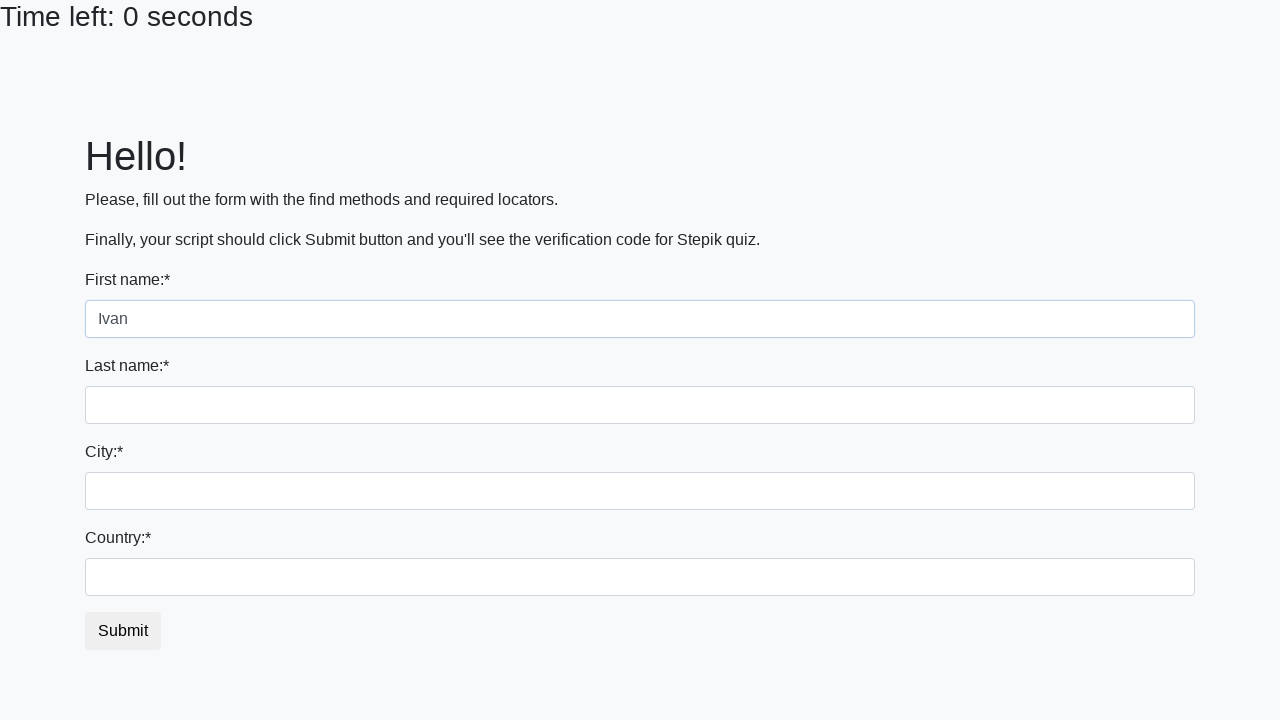

Filled last name field with 'Petrov' on input[name='last_name']
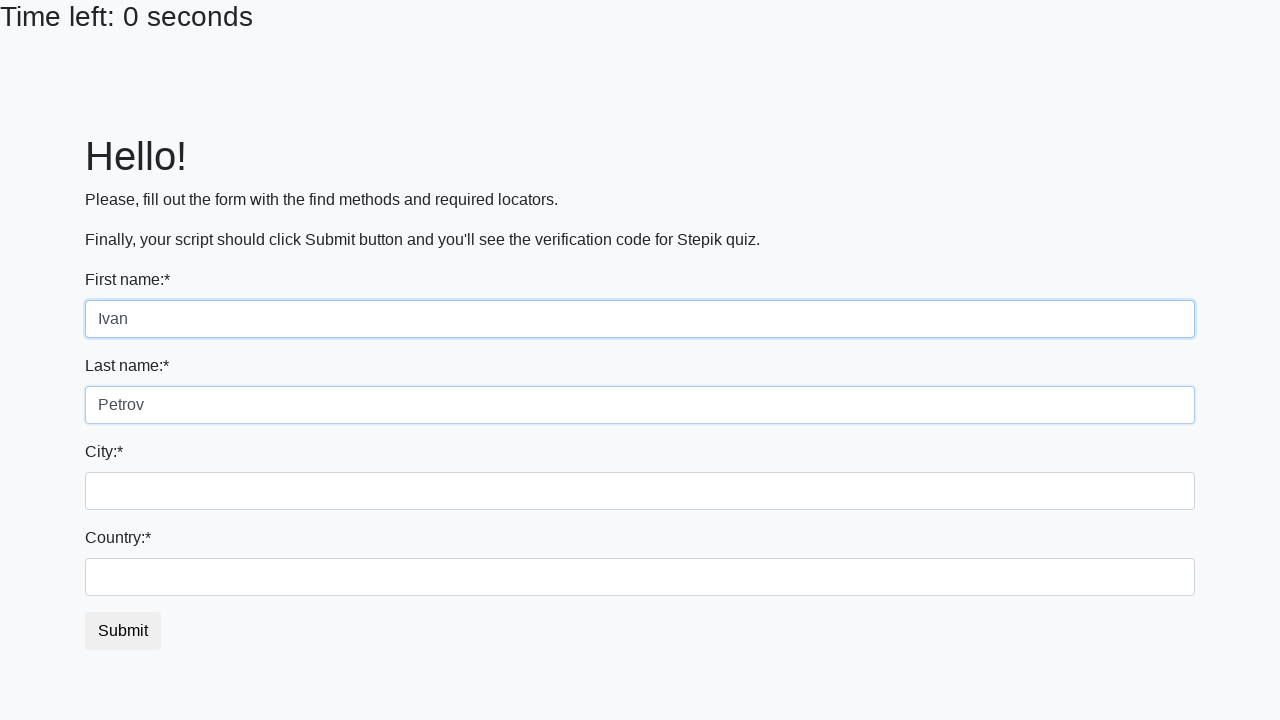

Filled city field with 'Smolensk' on .form-control.city
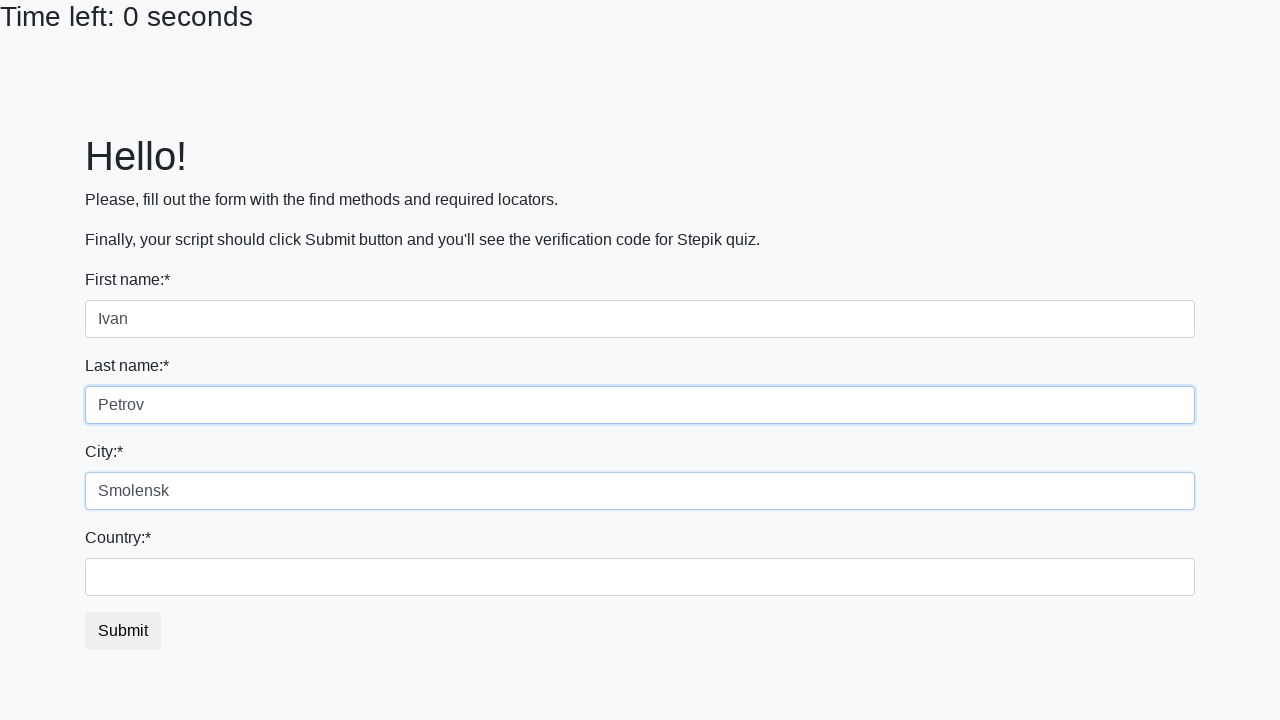

Filled country field with 'Russia' on #country
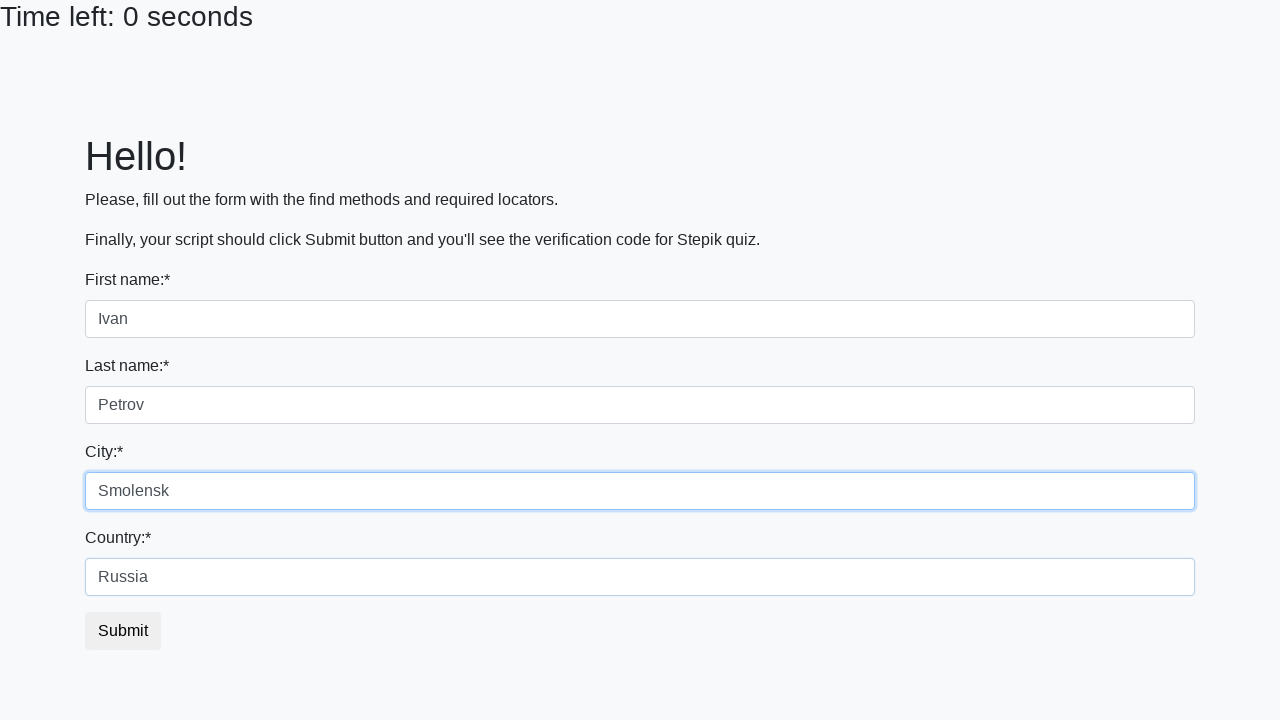

Clicked submit button to submit form at (123, 631) on button.btn
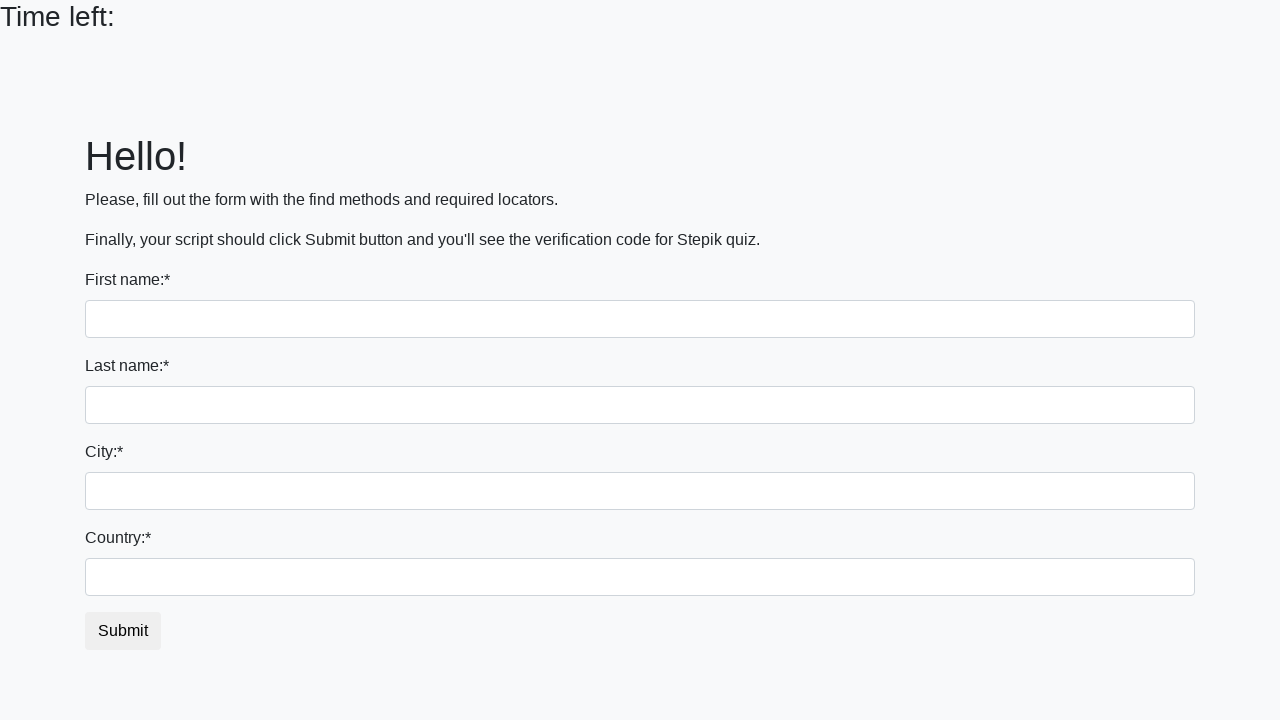

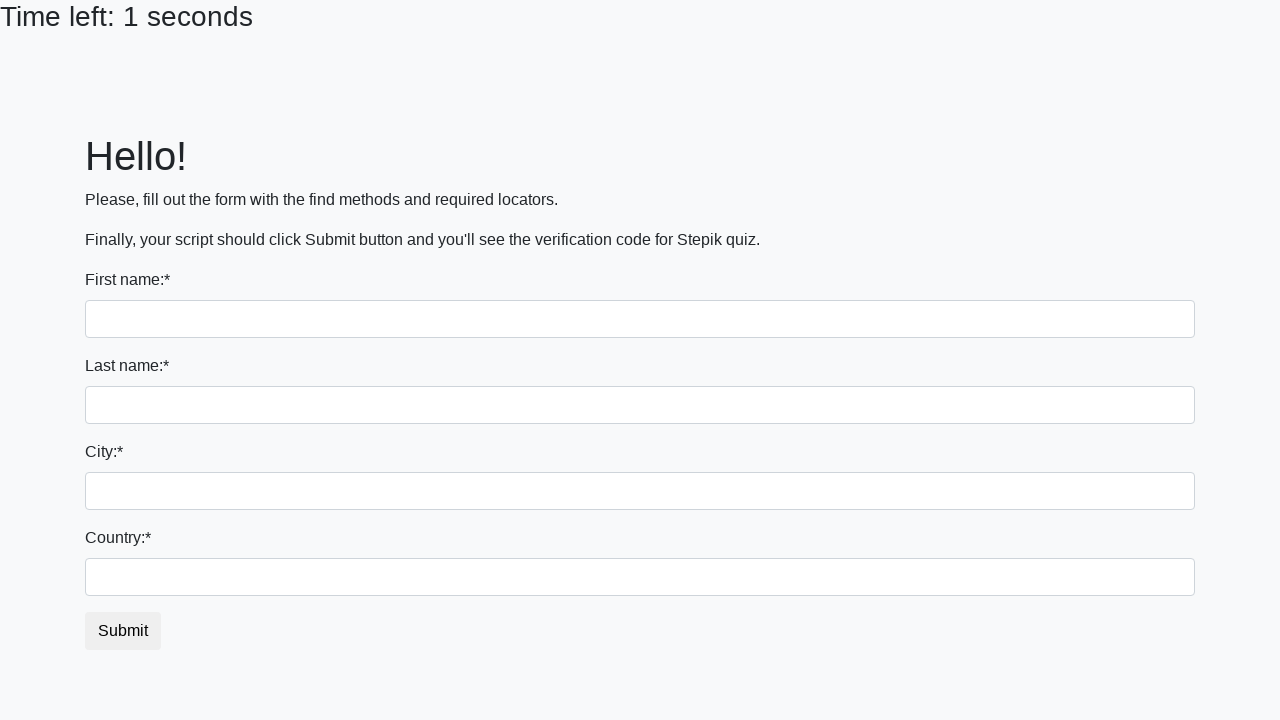